Tests drag-and-drop functionality on jQuery UI demo page by dragging an element and dropping it onto a target area within an iframe

Starting URL: https://jqueryui.com/droppable/

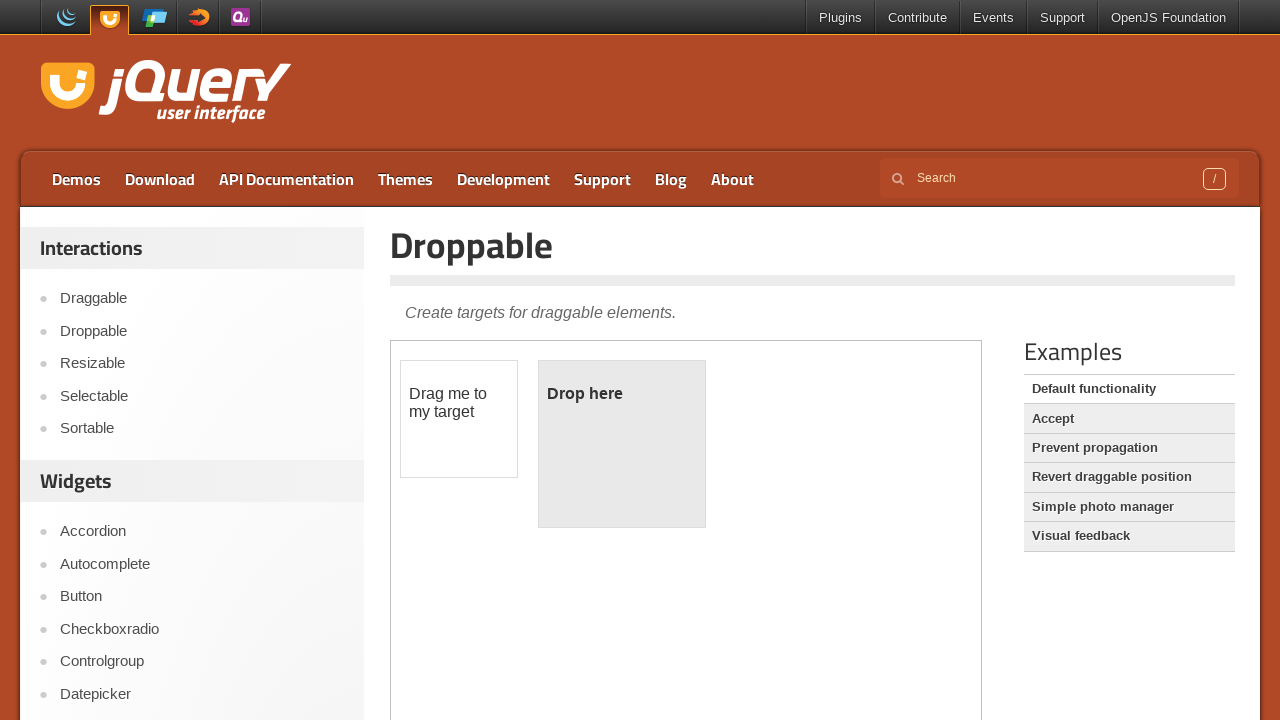

Navigated to jQuery UI droppable demo page
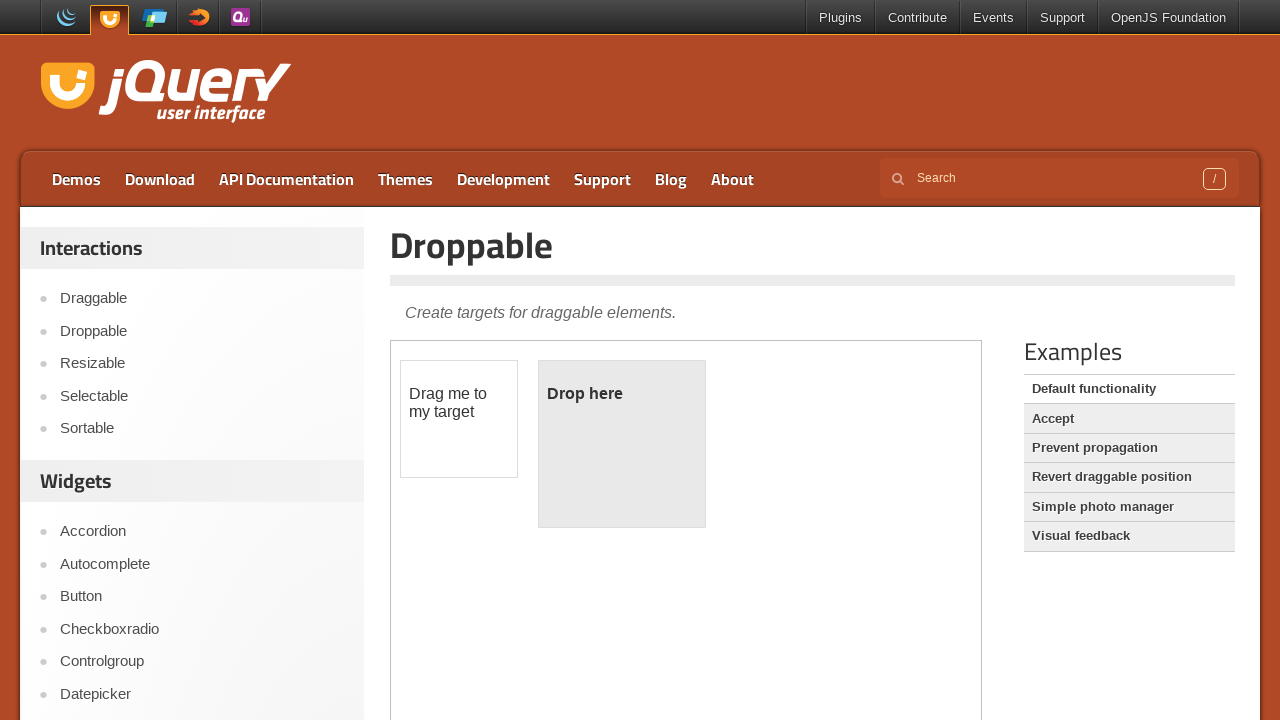

Located demo iframe
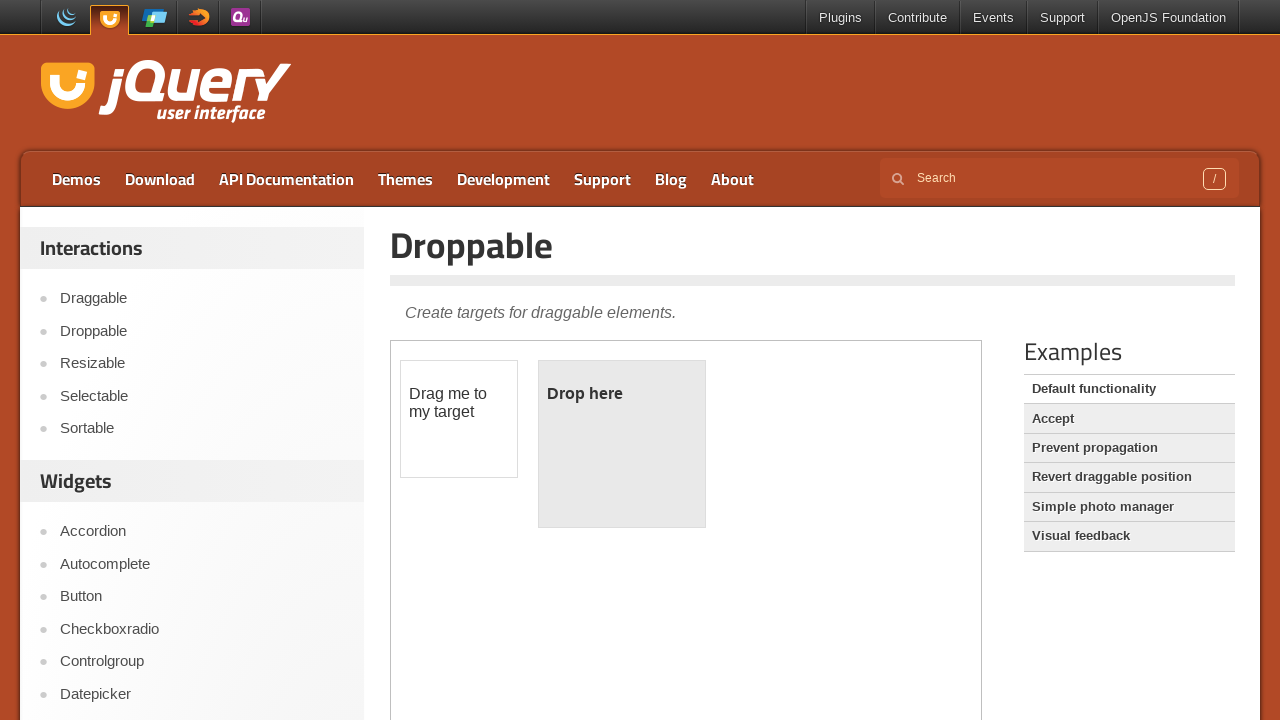

Located draggable element with ID 'draggable'
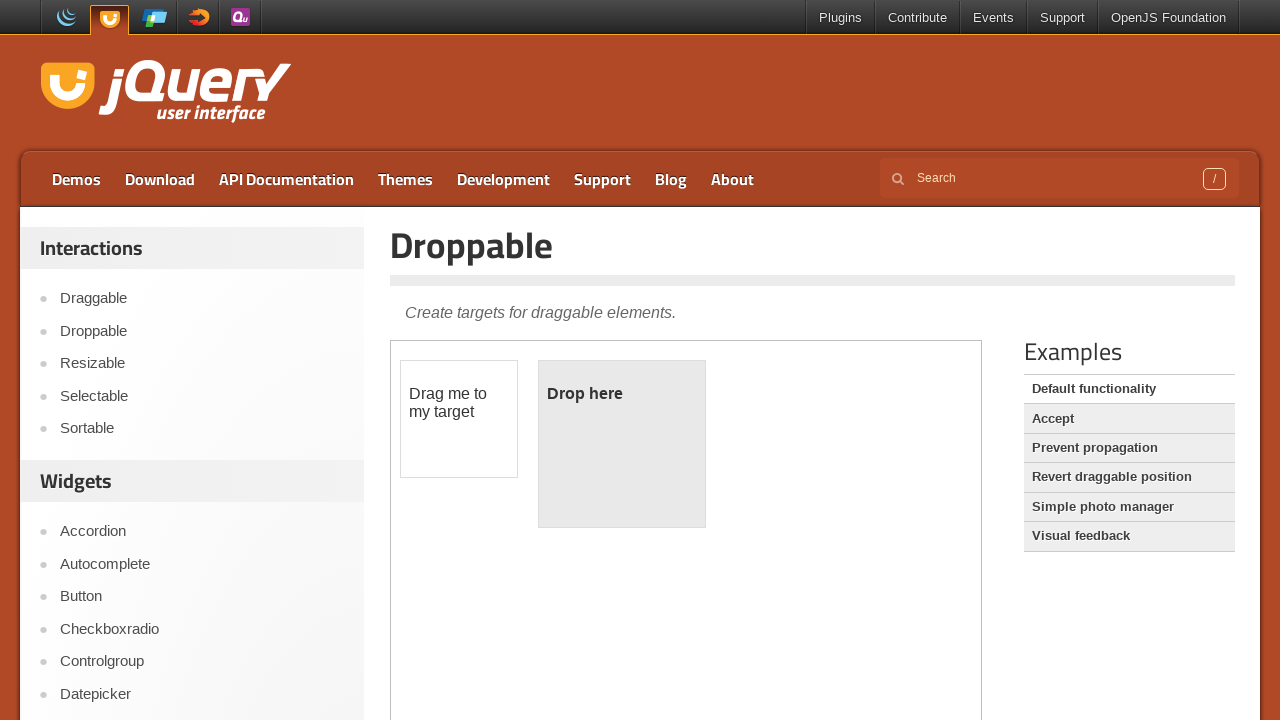

Located droppable target element with ID 'droppable'
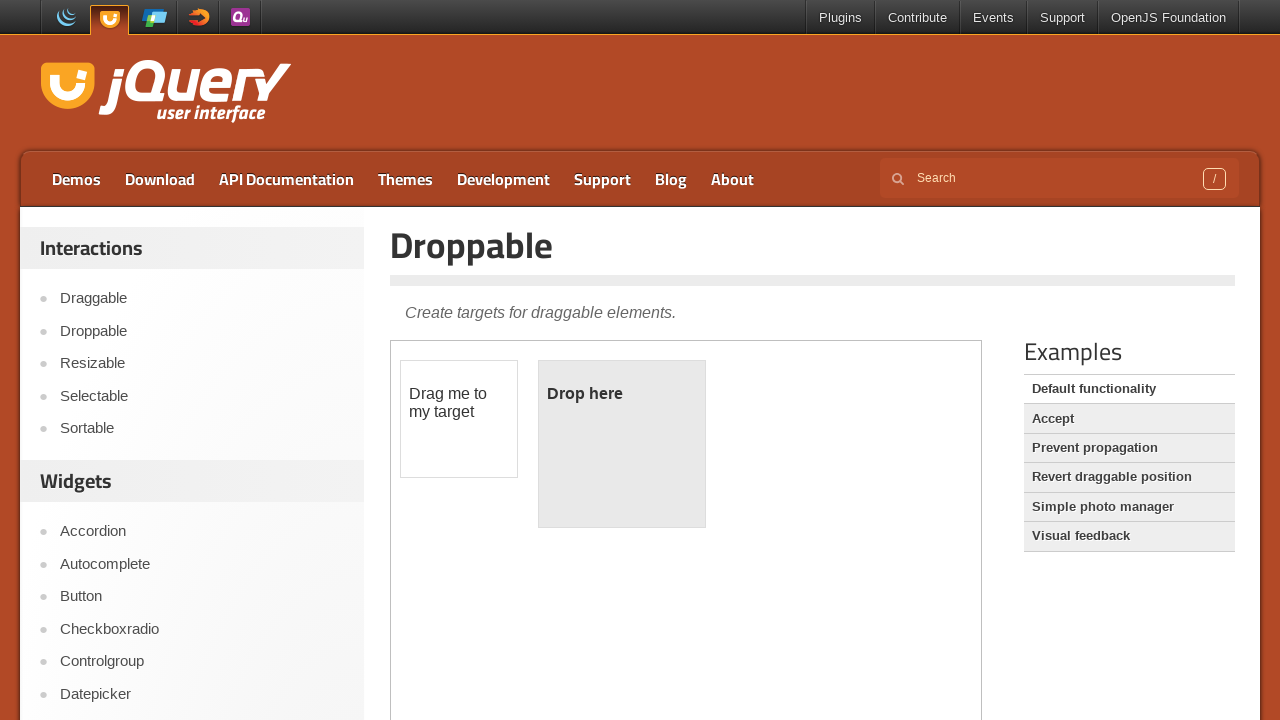

Dragged and dropped element onto target area at (622, 444)
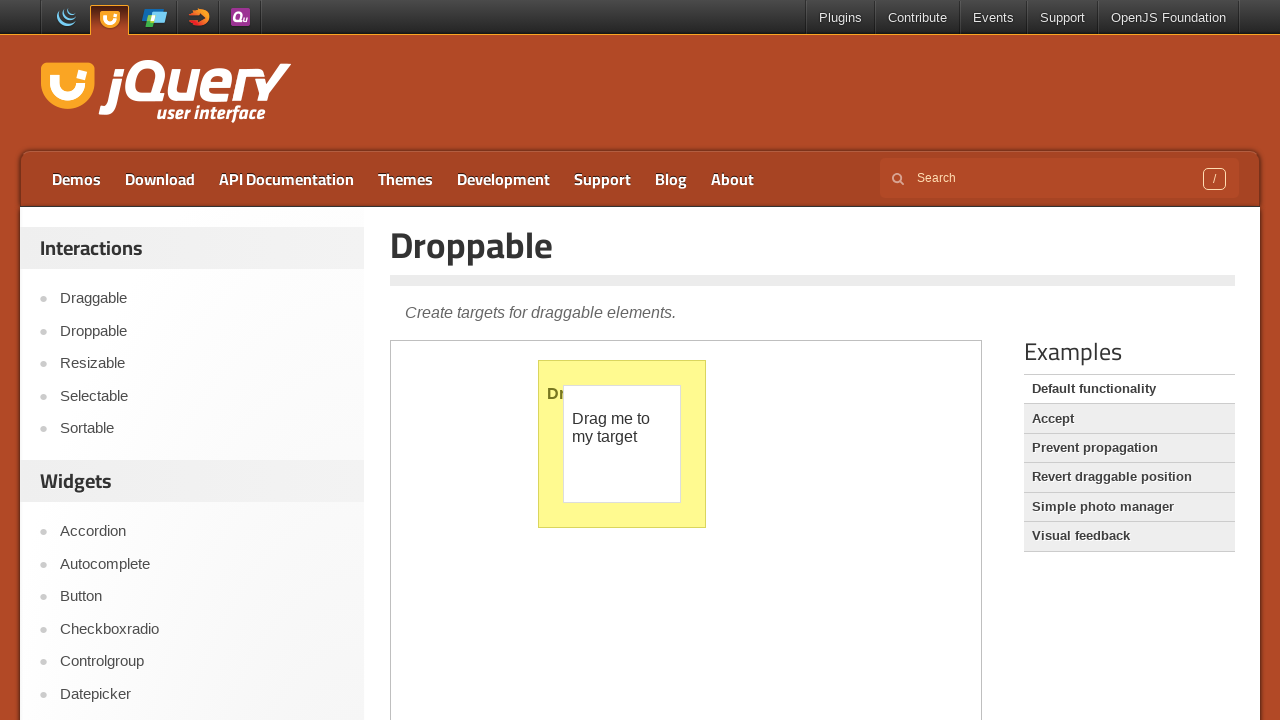

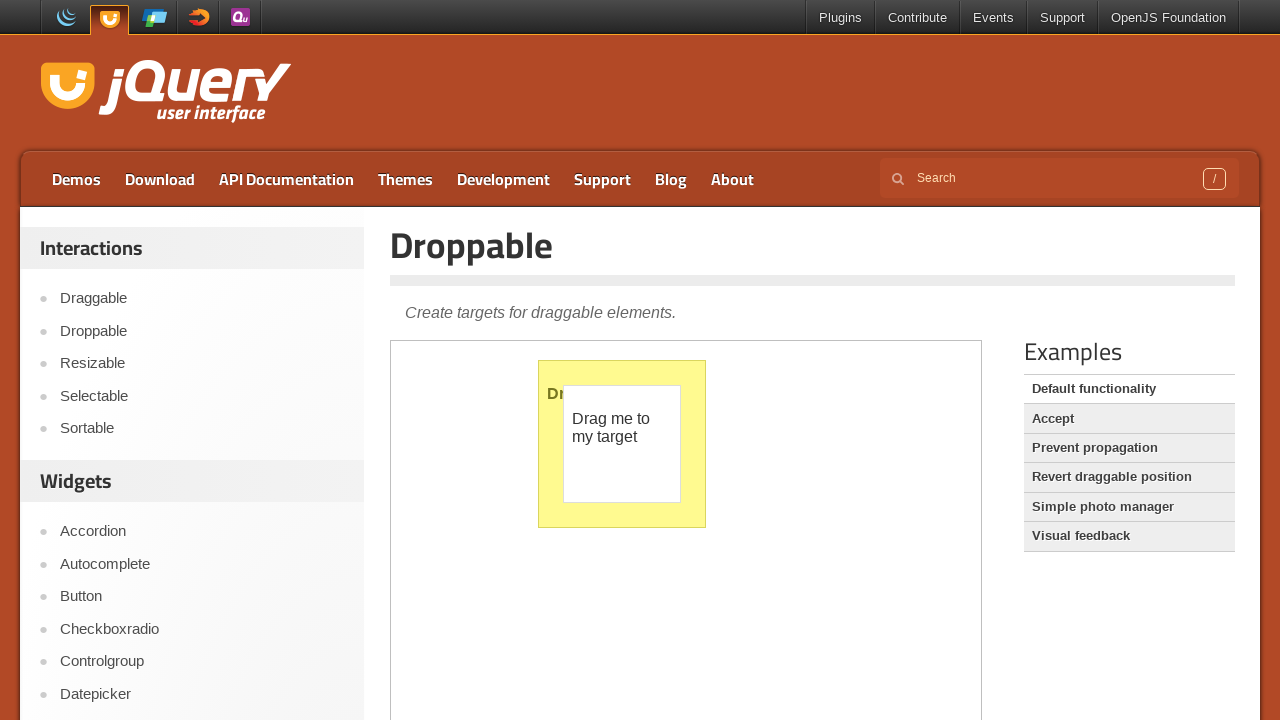